Tests the ZIP code entry step of the registration flow by entering a ZIP code and clicking Continue

Starting URL: https://www.sharelane.com/cgi-bin/register.py

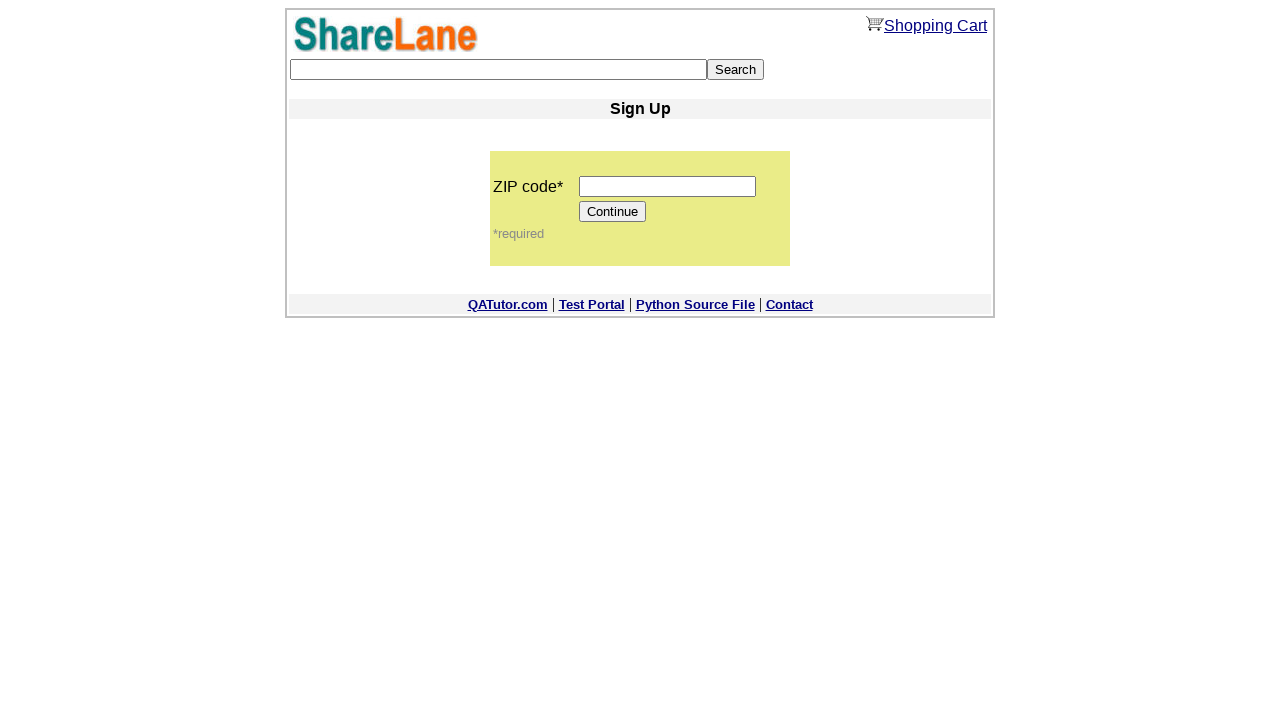

Entered ZIP code '222222' in the ZIP code field on input[name='zip_code']
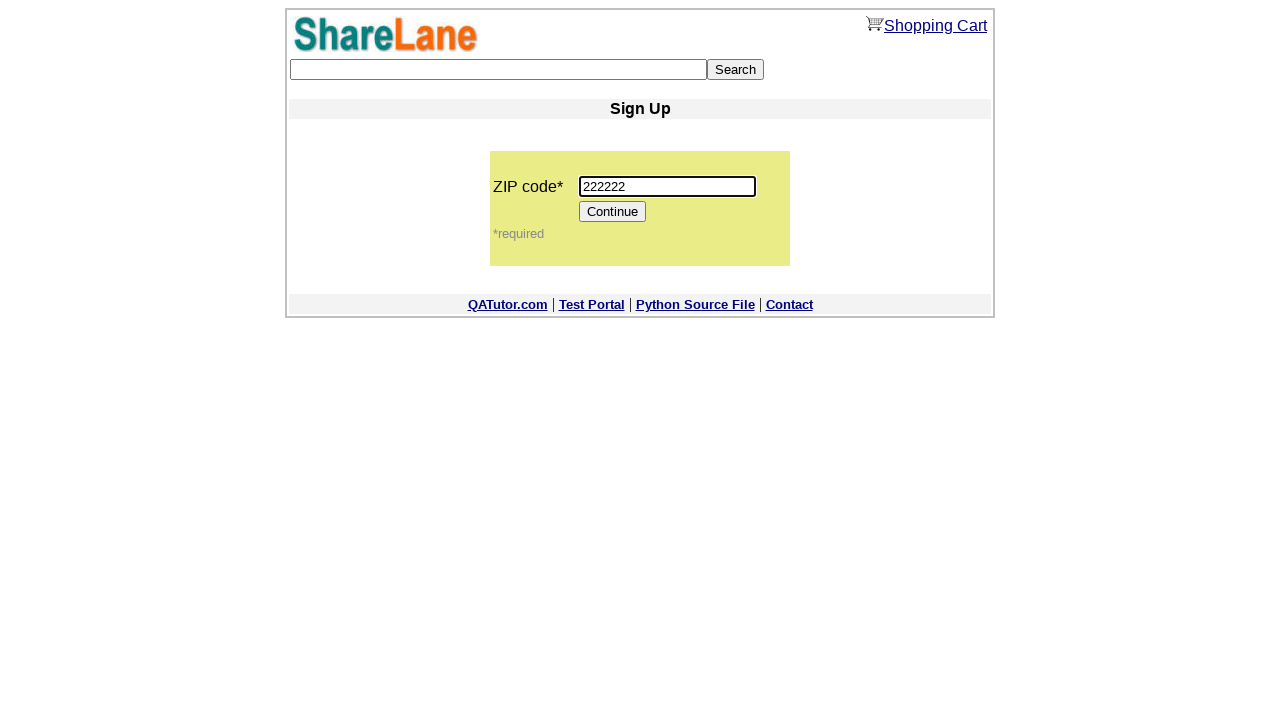

Clicked Continue button to proceed to next registration step at (613, 212) on xpath=//*[@value='Continue']
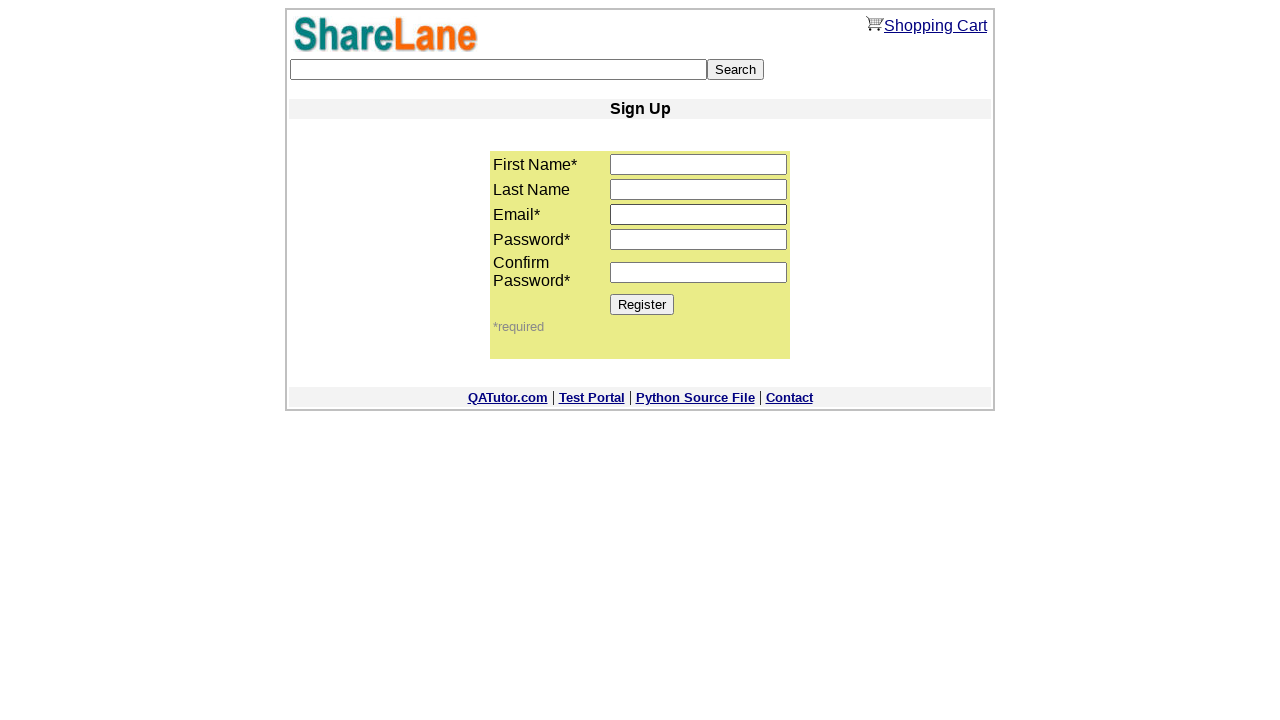

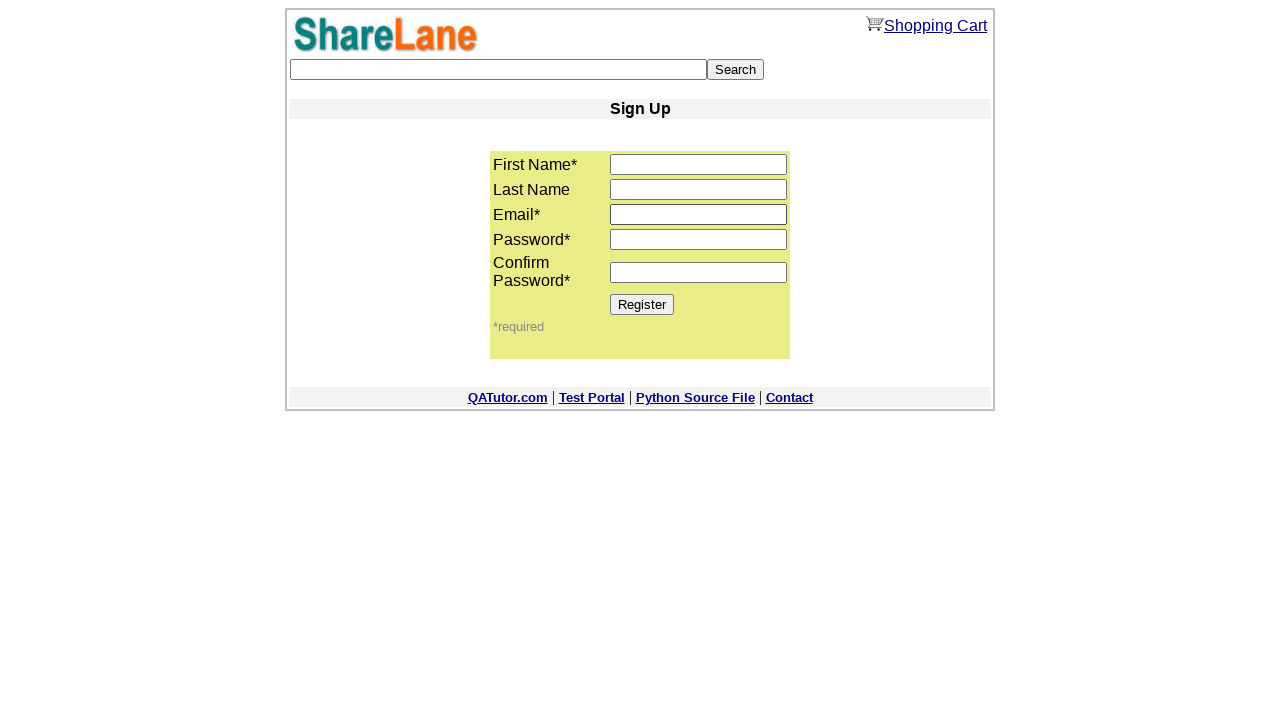